Tests that new todo items are appended to the bottom of the list by creating 3 items and verifying count

Starting URL: https://demo.playwright.dev/todomvc

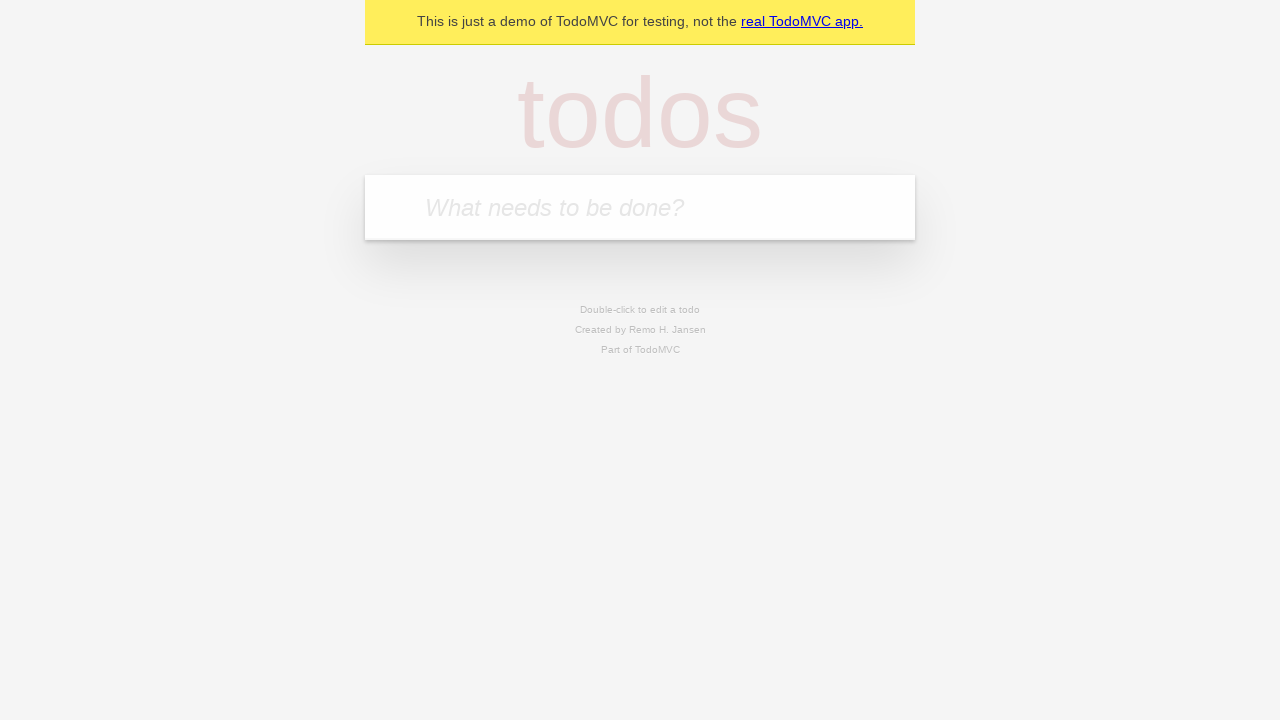

Located the todo input field
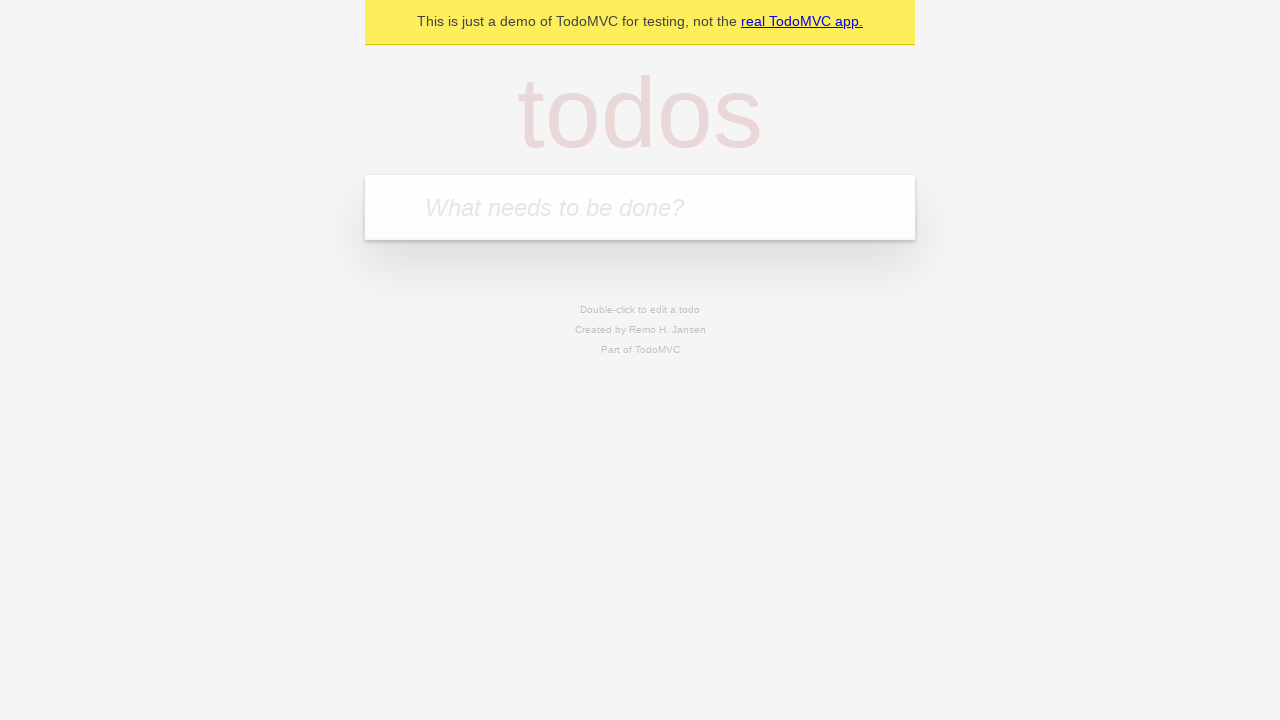

Filled todo input with 'buy some cheese' on internal:attr=[placeholder="What needs to be done?"i]
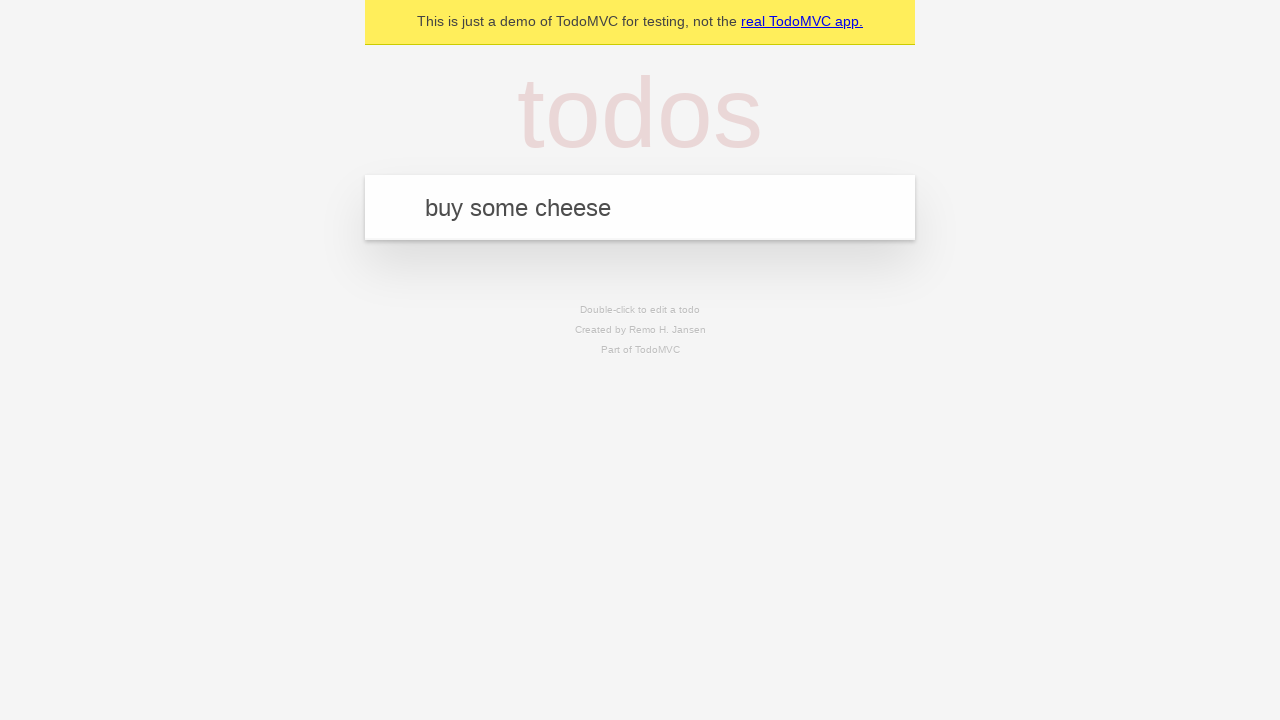

Pressed Enter to create todo item 'buy some cheese' on internal:attr=[placeholder="What needs to be done?"i]
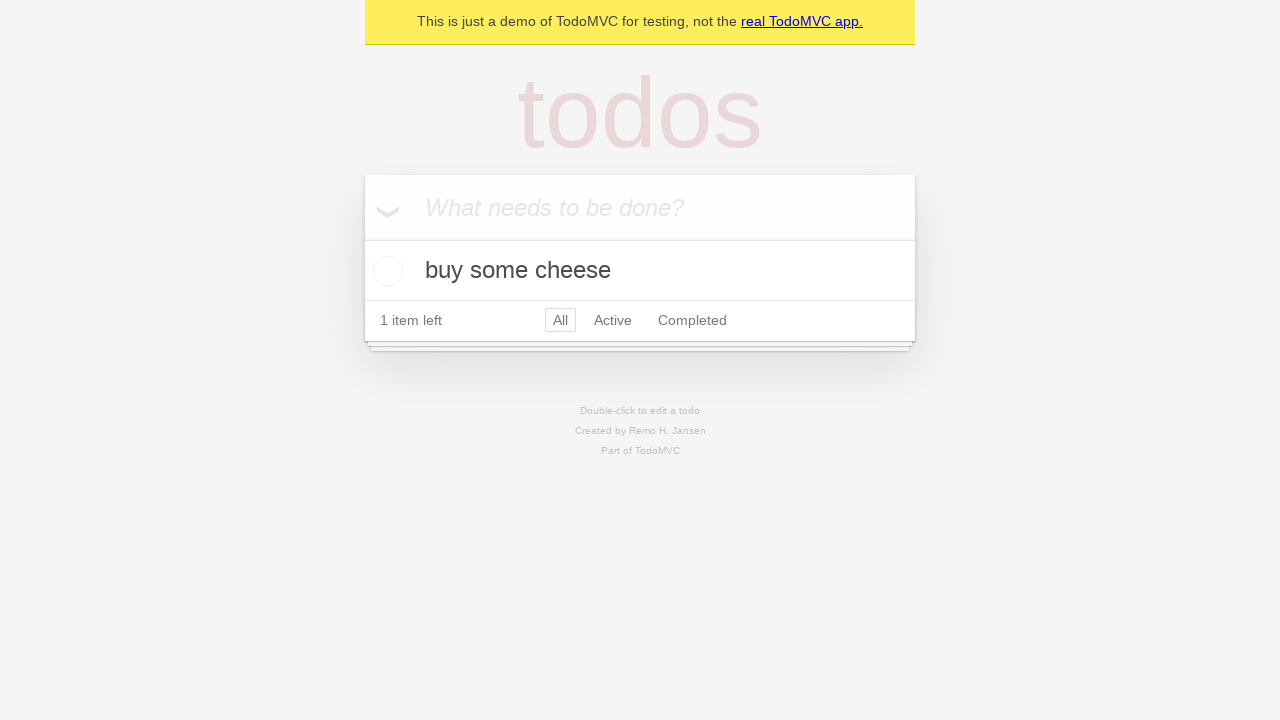

Filled todo input with 'feed the cat' on internal:attr=[placeholder="What needs to be done?"i]
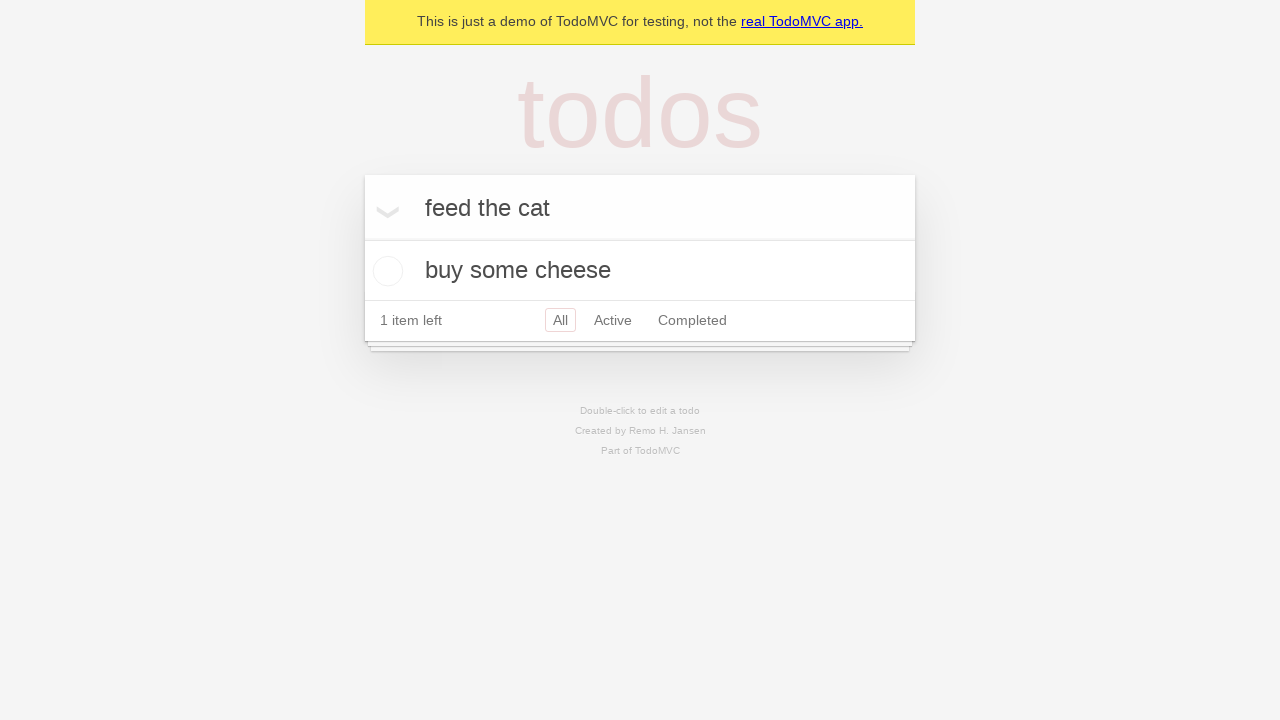

Pressed Enter to create todo item 'feed the cat' on internal:attr=[placeholder="What needs to be done?"i]
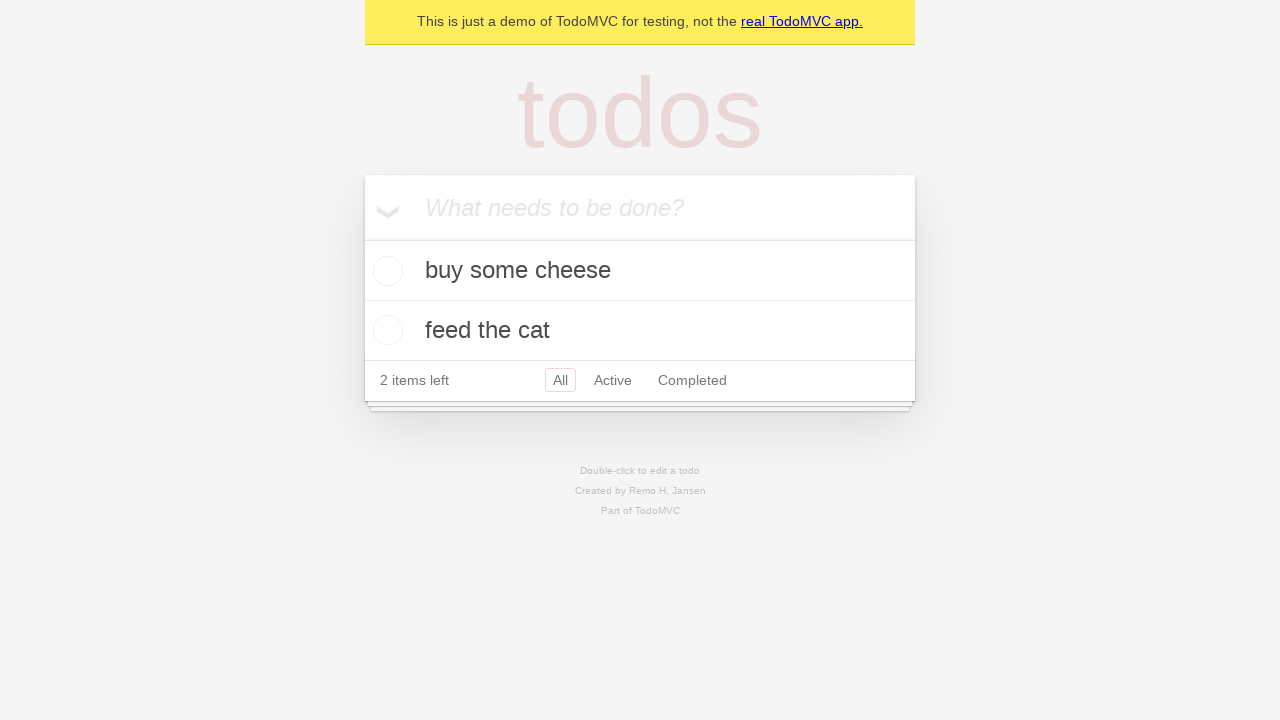

Filled todo input with 'book a doctors appointment' on internal:attr=[placeholder="What needs to be done?"i]
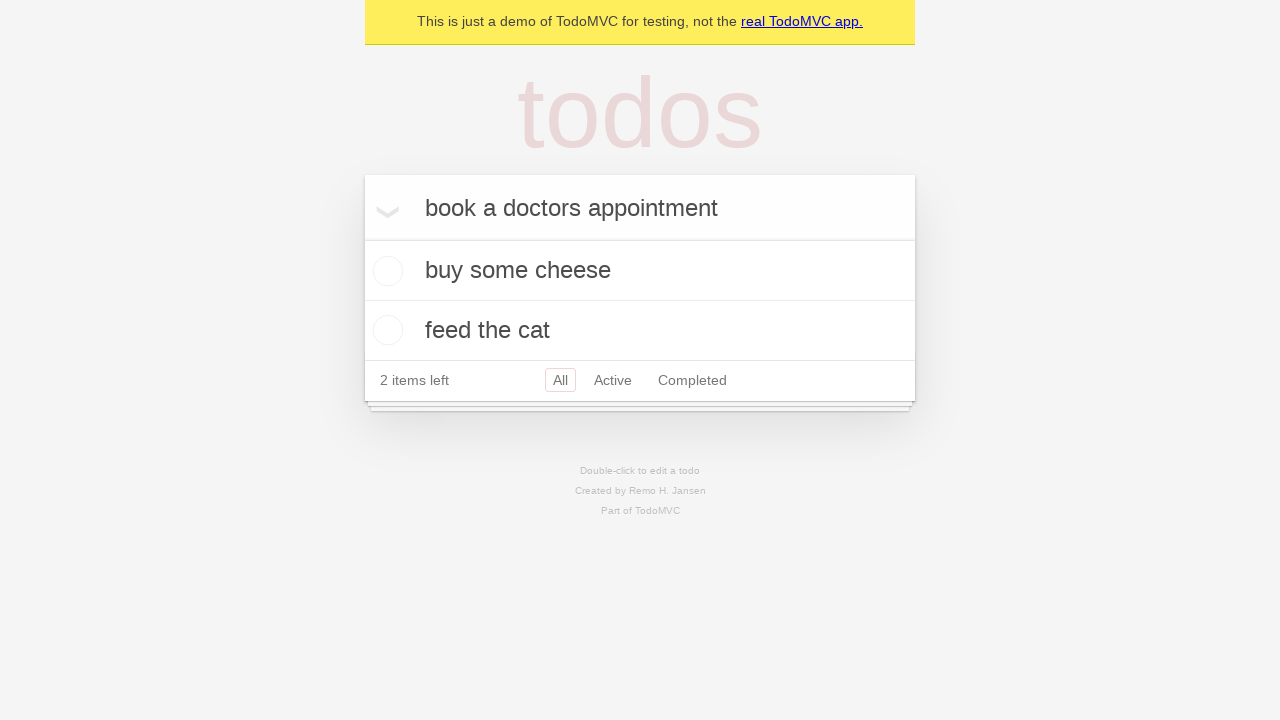

Pressed Enter to create todo item 'book a doctors appointment' on internal:attr=[placeholder="What needs to be done?"i]
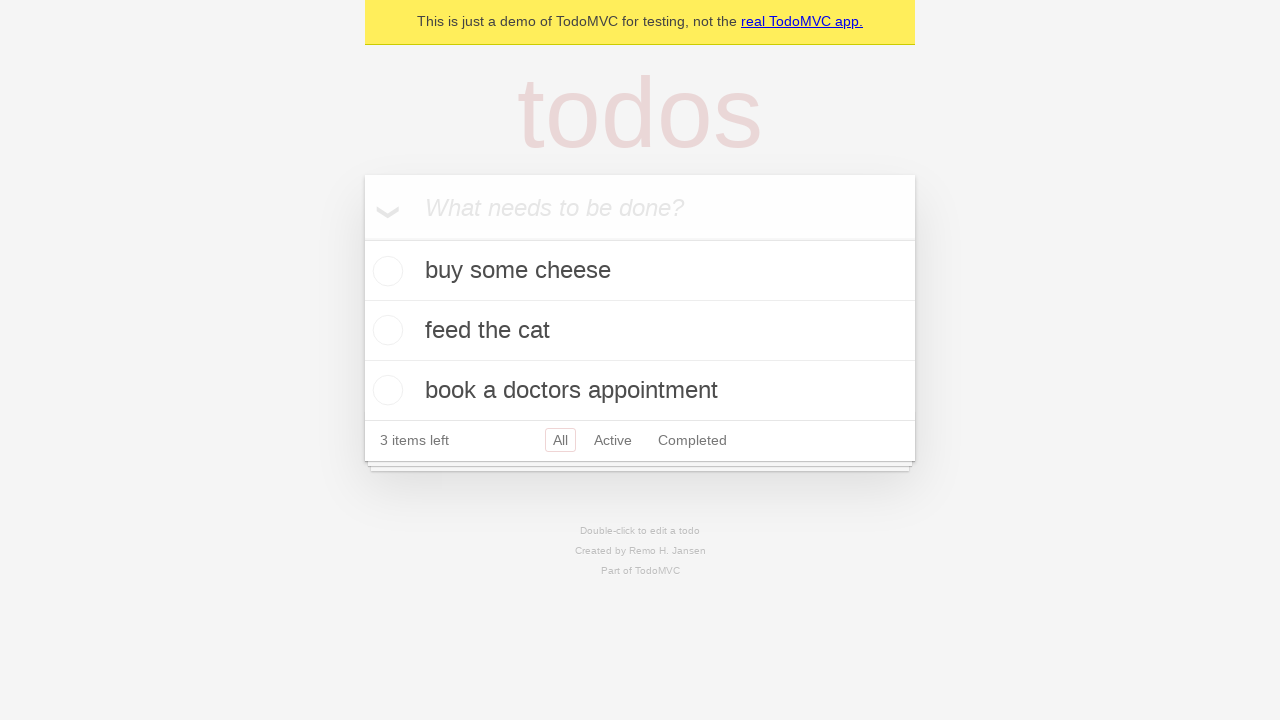

Todo count element is visible
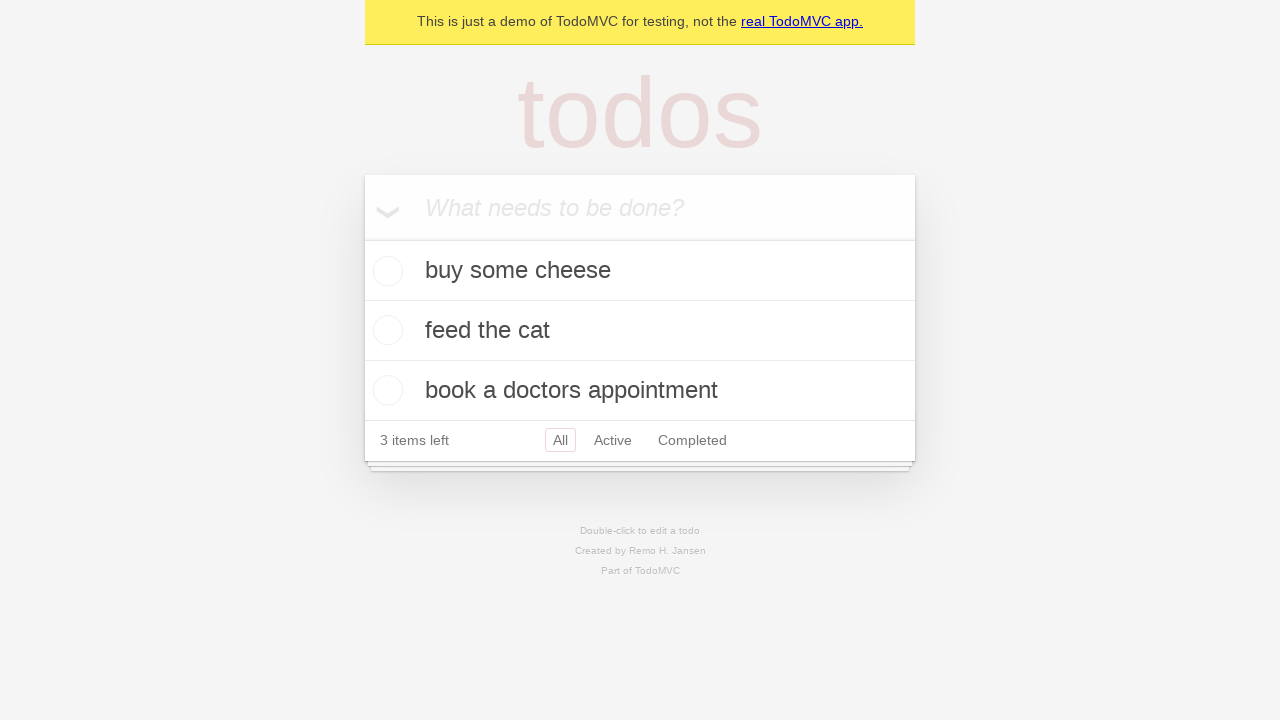

Verified that 3 items are displayed in the todo list
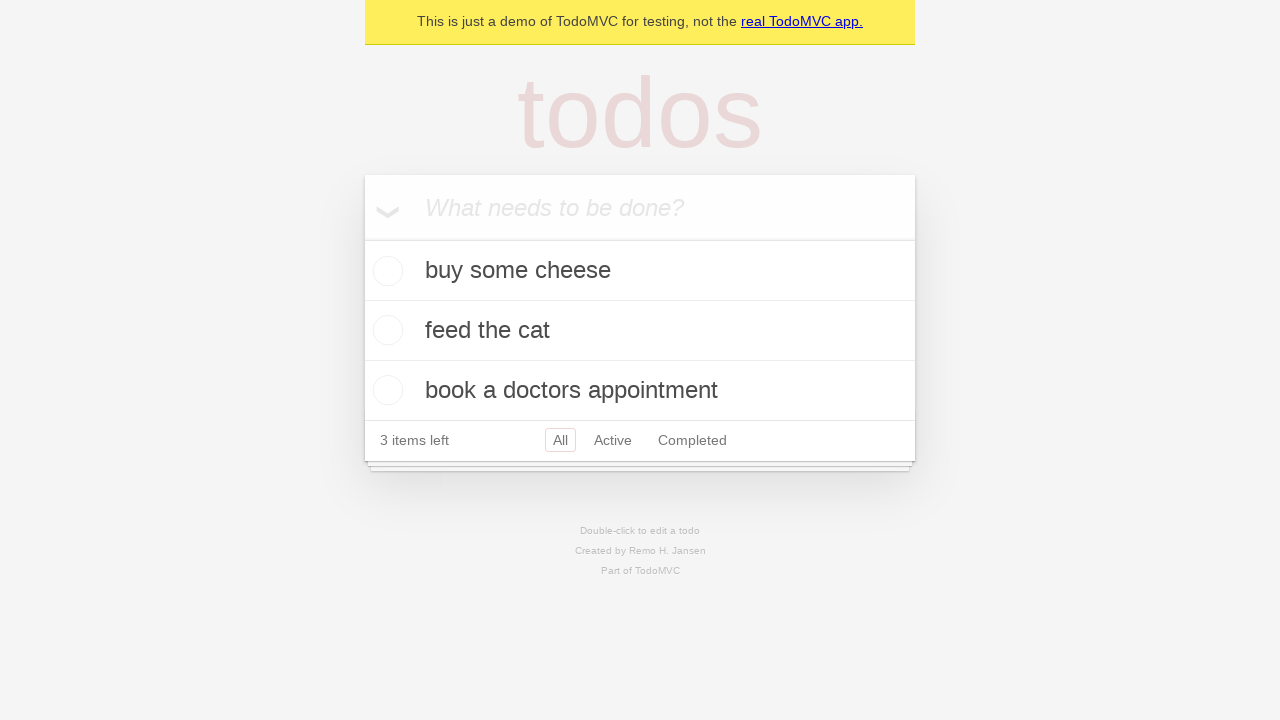

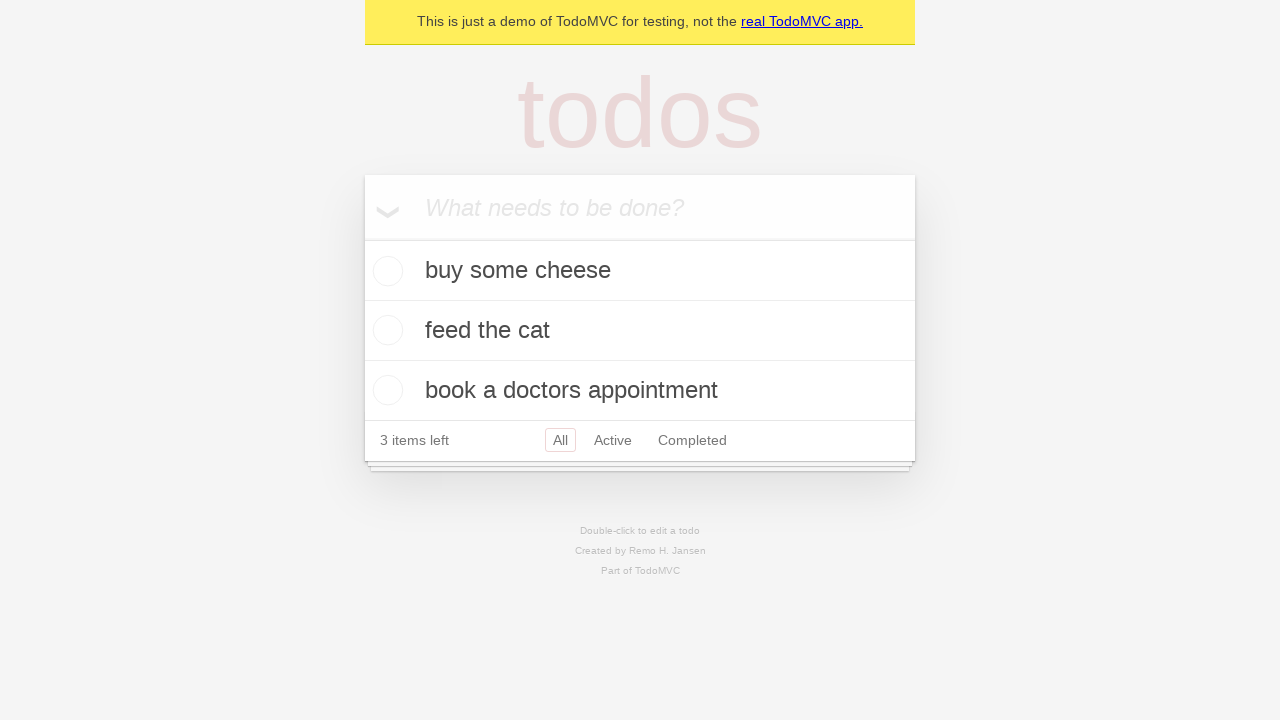